Tests an e-commerce product search and add-to-cart functionality by searching for products containing 'ca', verifying 4 products are visible, clicking add to cart on the second product, and then iterating through products to add 'Cashews' to cart.

Starting URL: https://rahulshettyacademy.com/seleniumPractise/#/

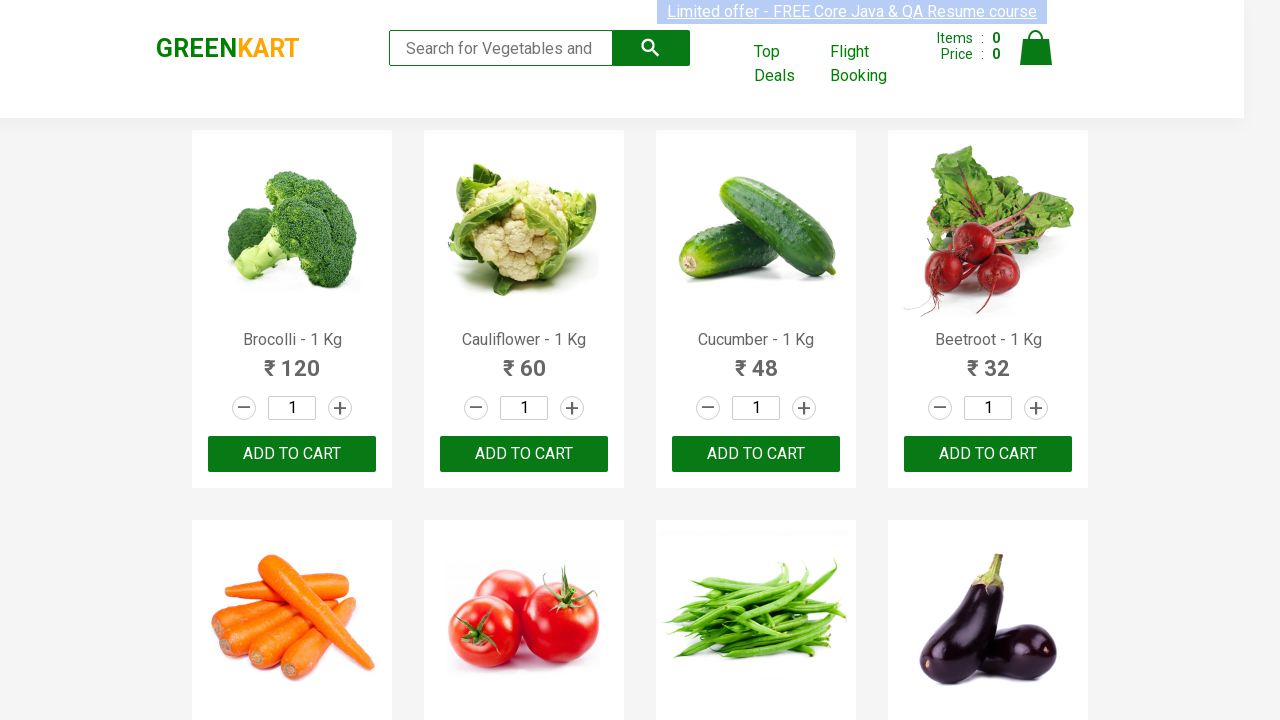

Typed 'ca' in the search box to filter products on .search-keyword
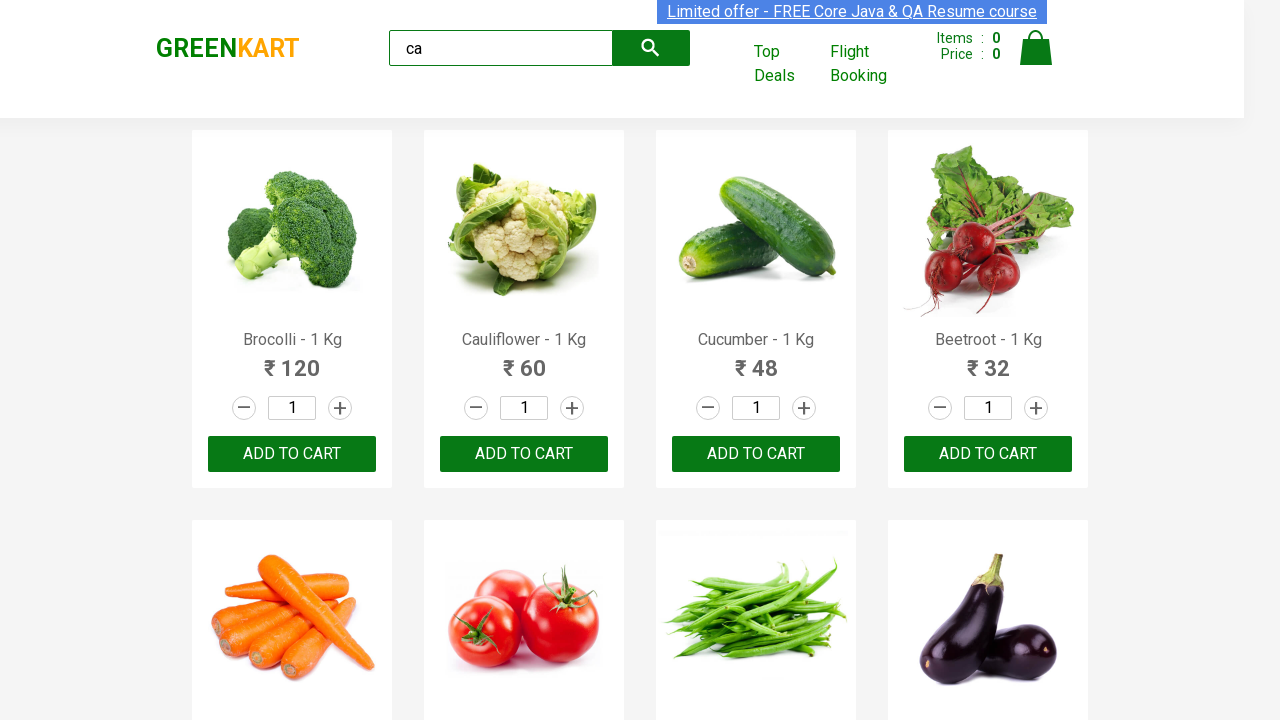

Waited 2 seconds for products to filter
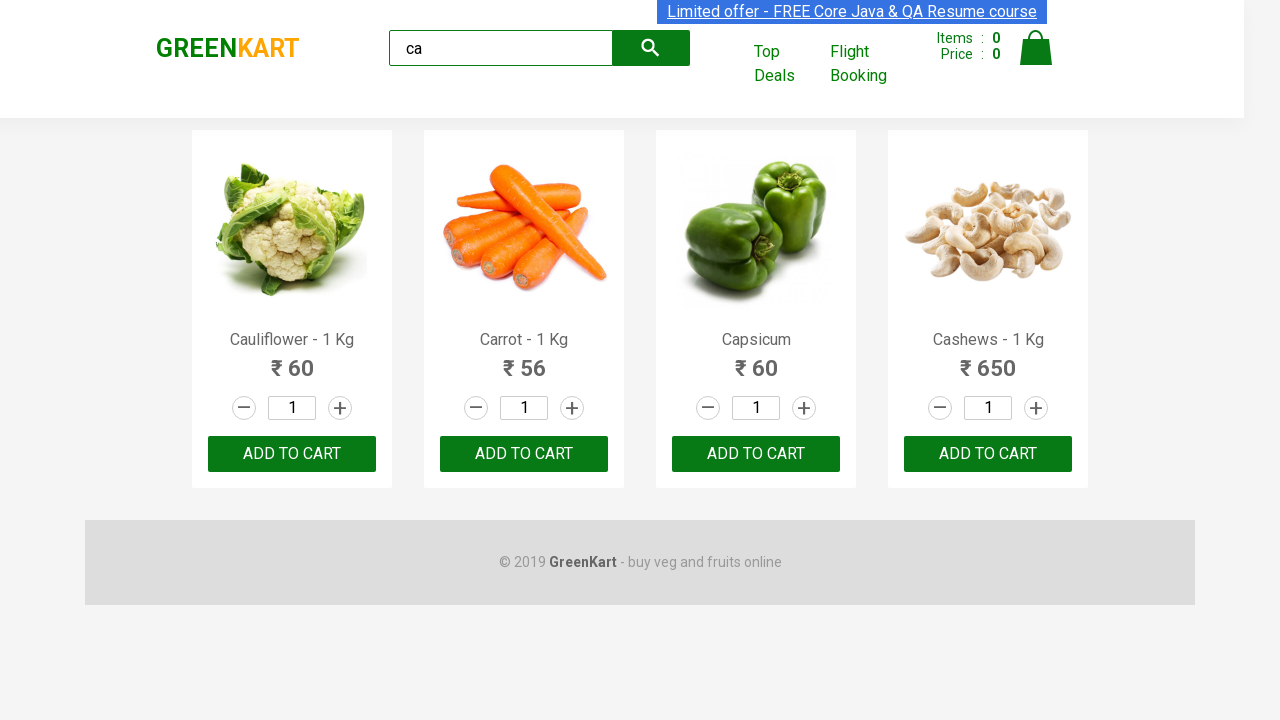

Verified that 4 products are visible after filtering
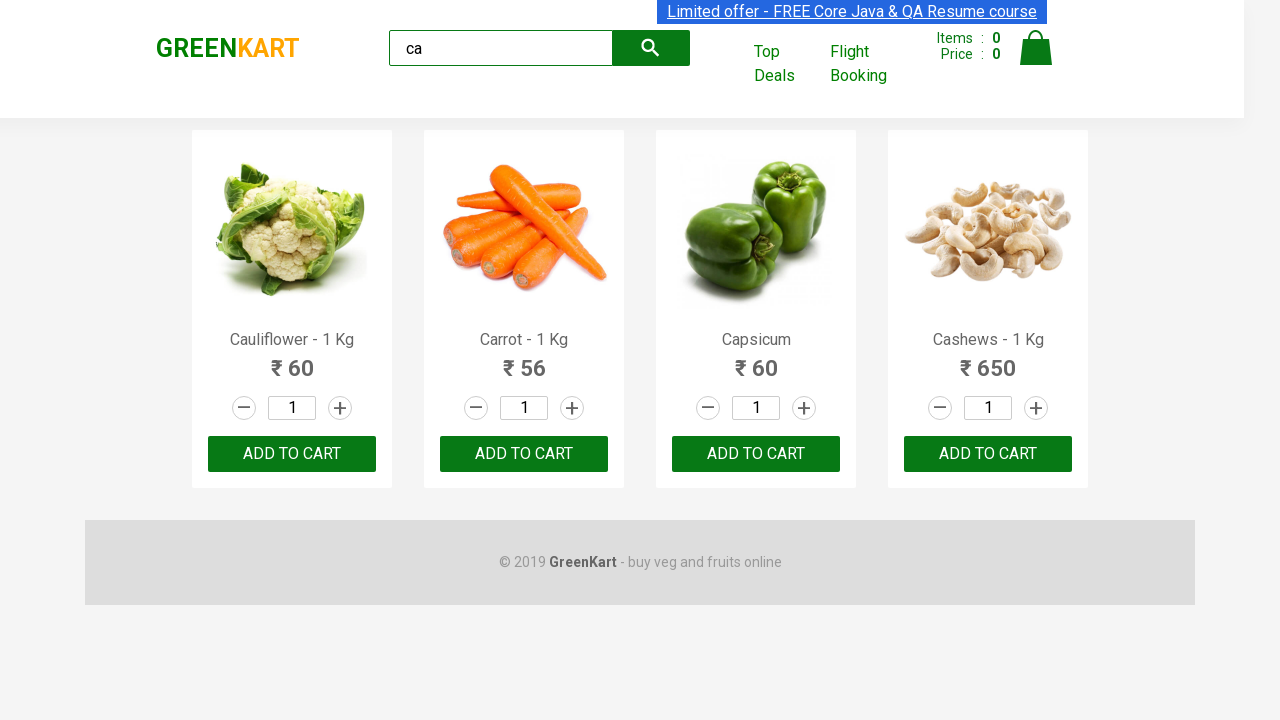

Clicked ADD TO CART button on the second product at (524, 454) on .products .product >> nth=1 >> text=ADD TO CART
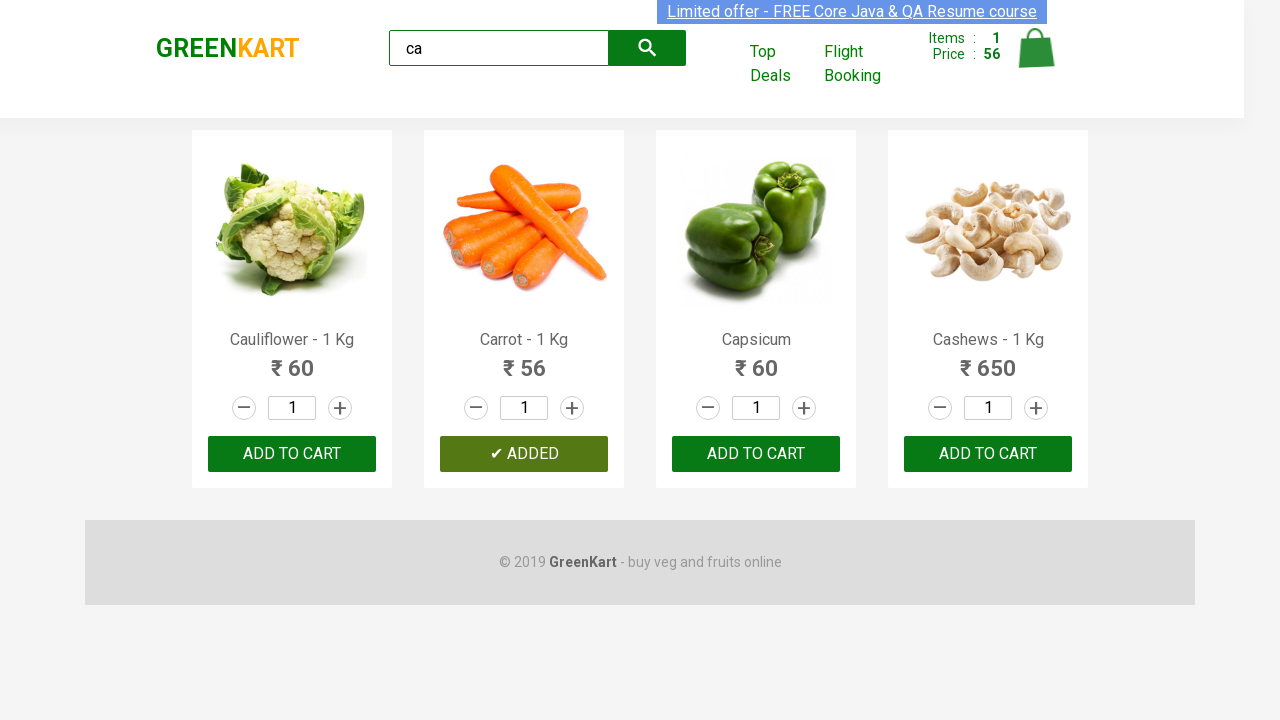

Found and clicked ADD TO CART button for Cashews product at (988, 454) on .products .product >> nth=3 >> button
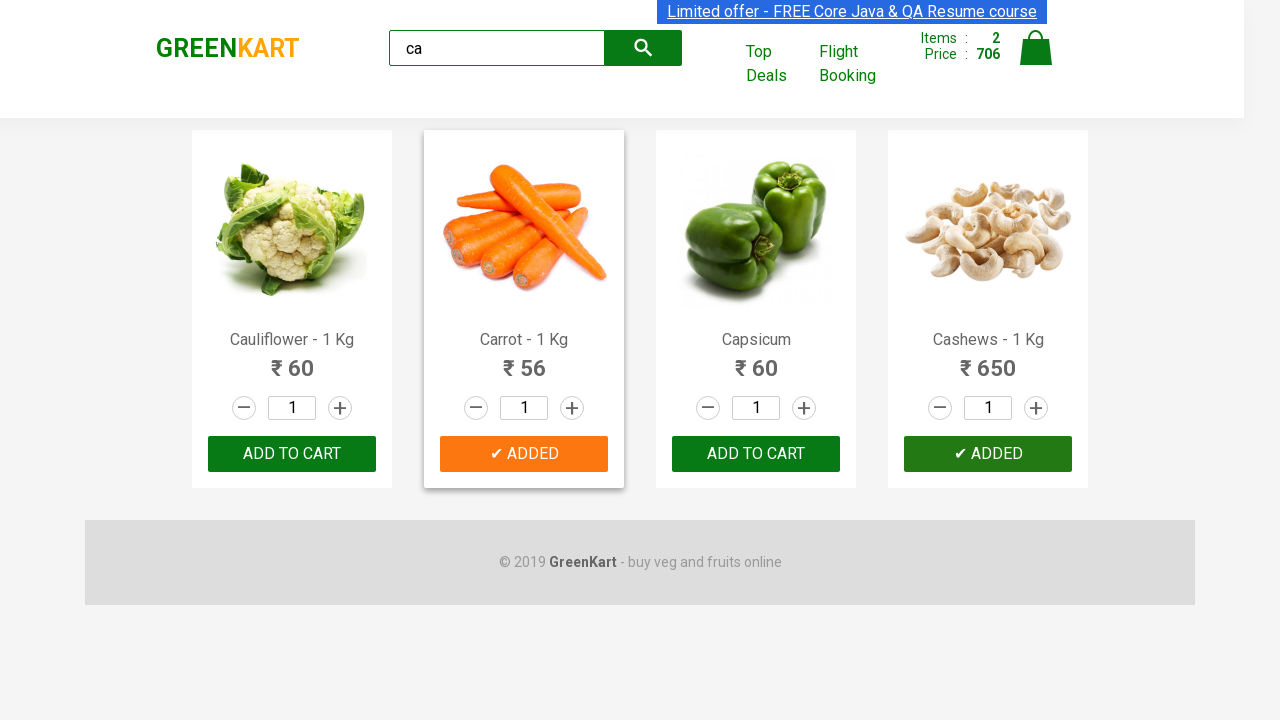

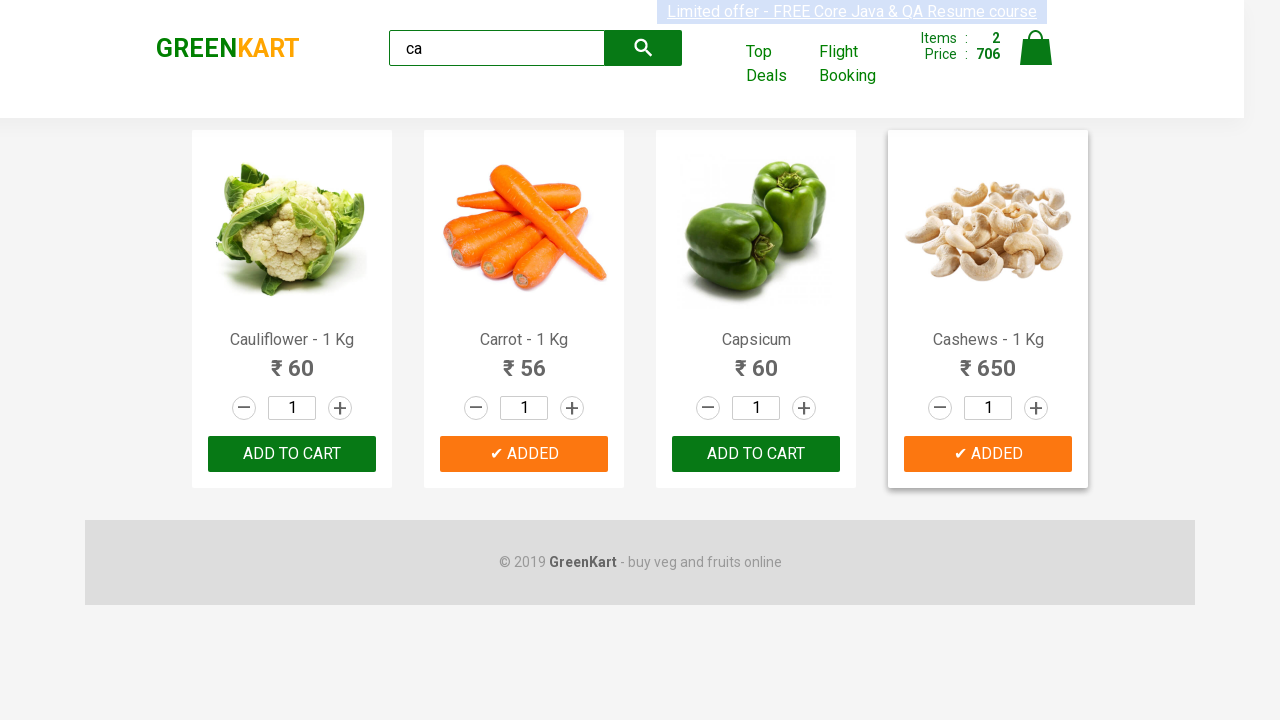